Tests drag and drop interactions on a jQuery UI sortable list demo, moving items within a list and between two lists

Starting URL: http://jqueryui.com/resources/demos/sortable/connect-lists.html

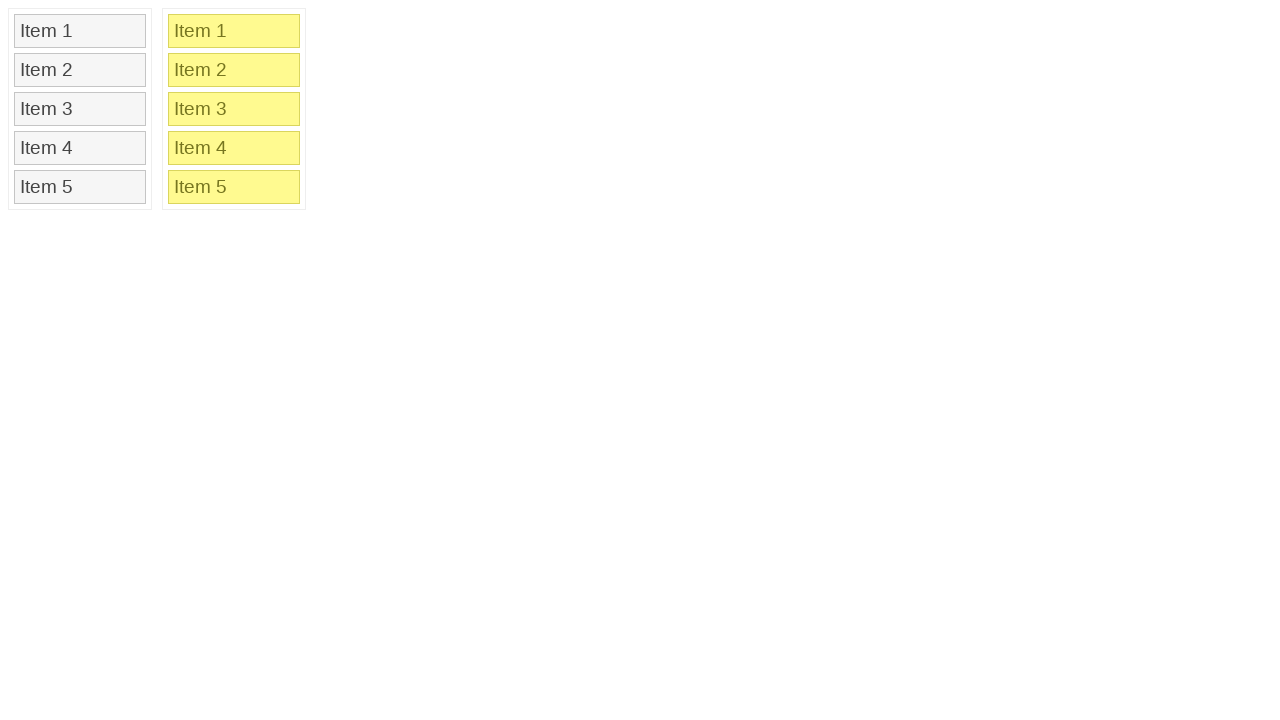

Waited for first sortable list (#sortable1) to load
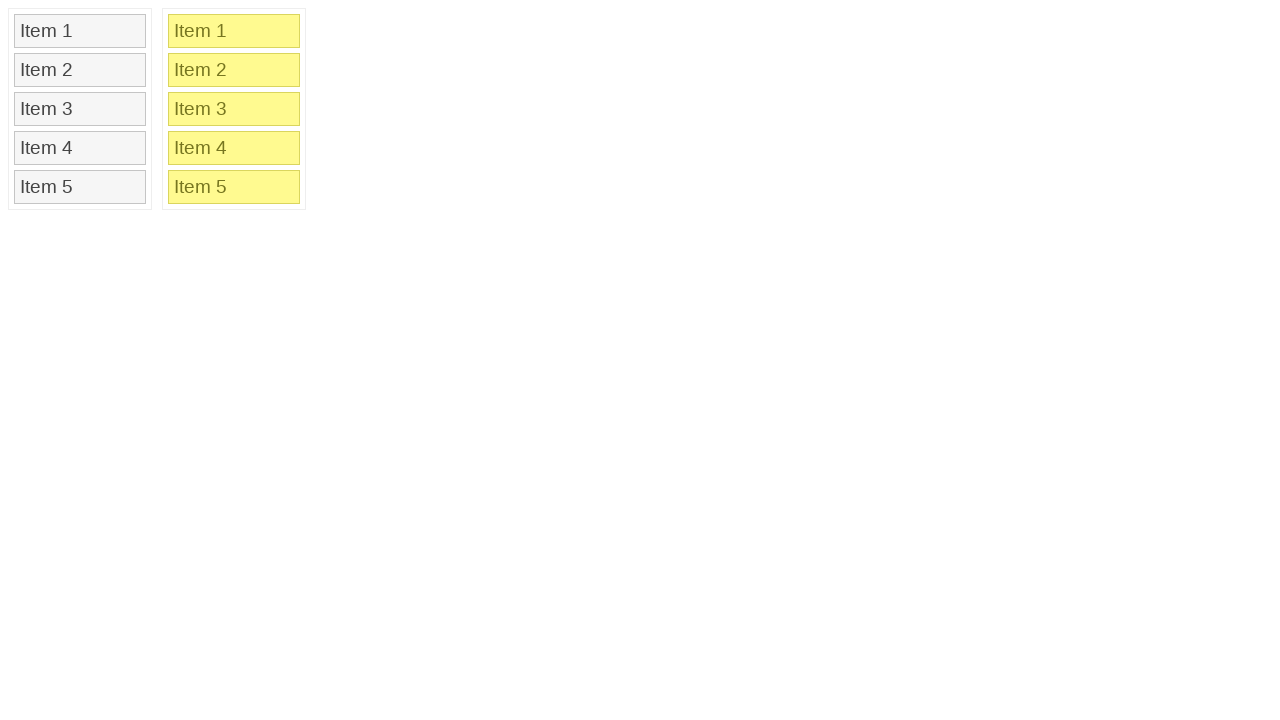

Waited for second sortable list (#sortable2) to load
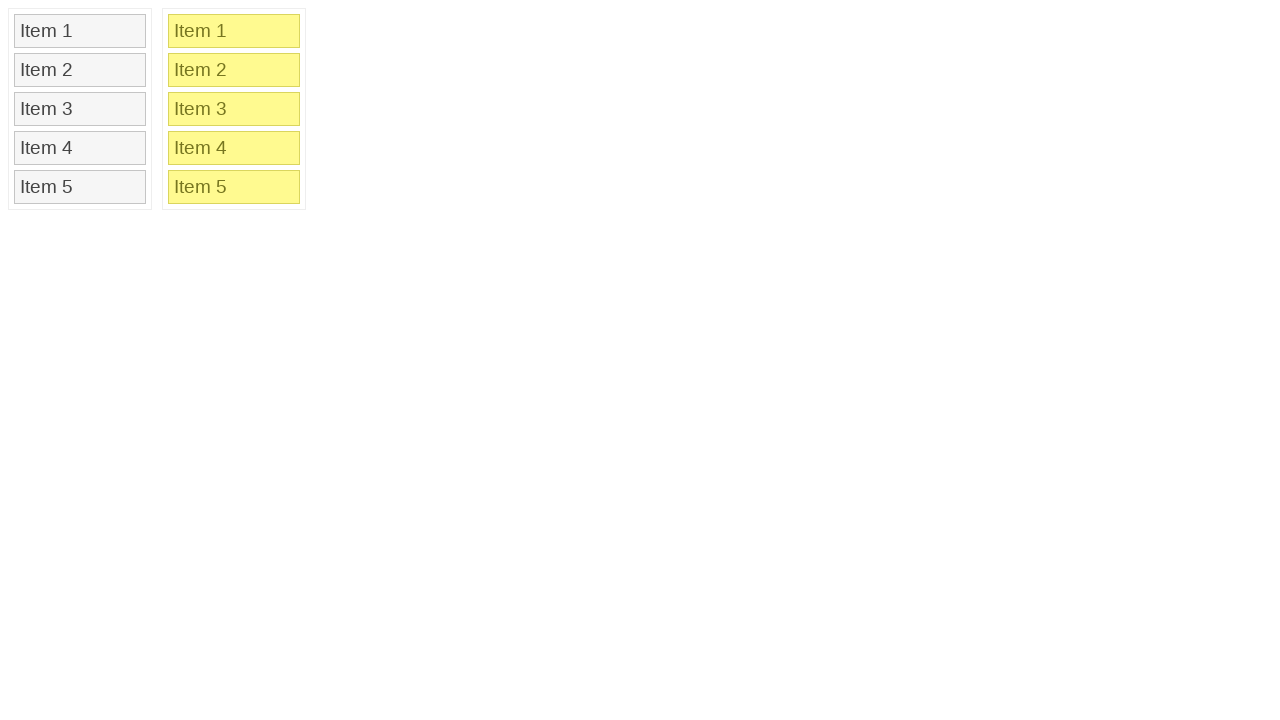

Located all items in first sortable list
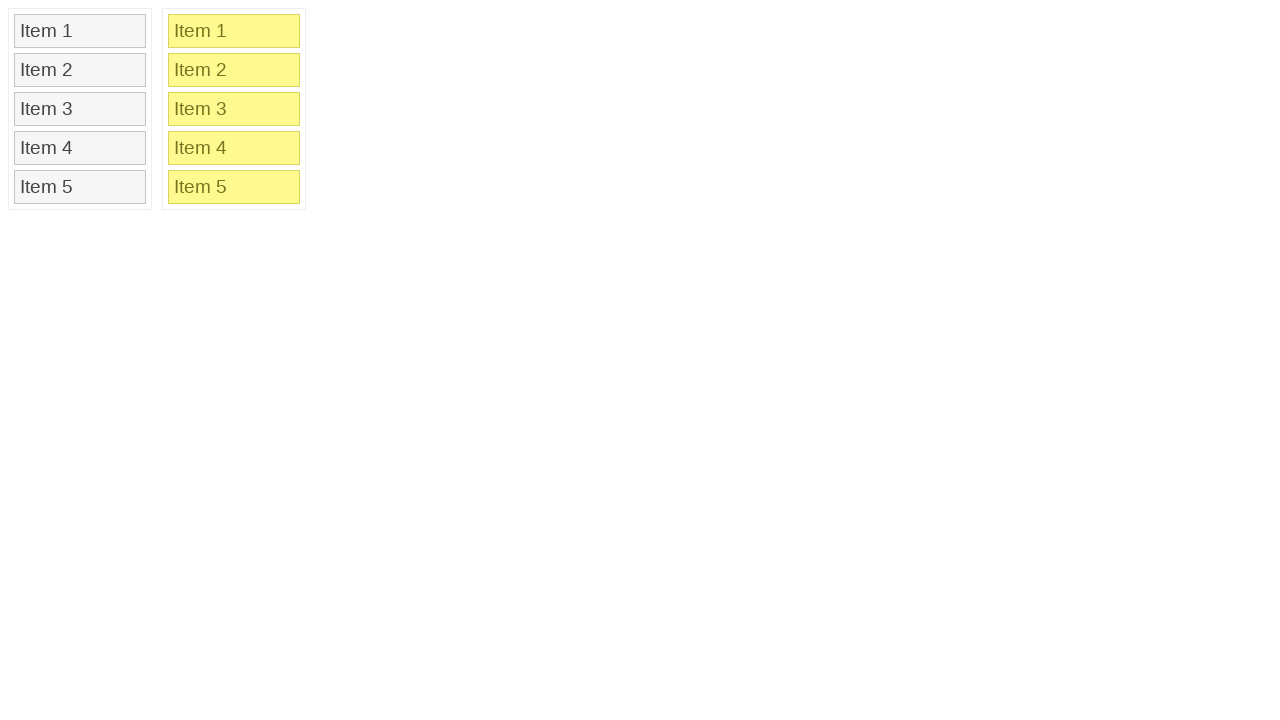

Located all items in second sortable list
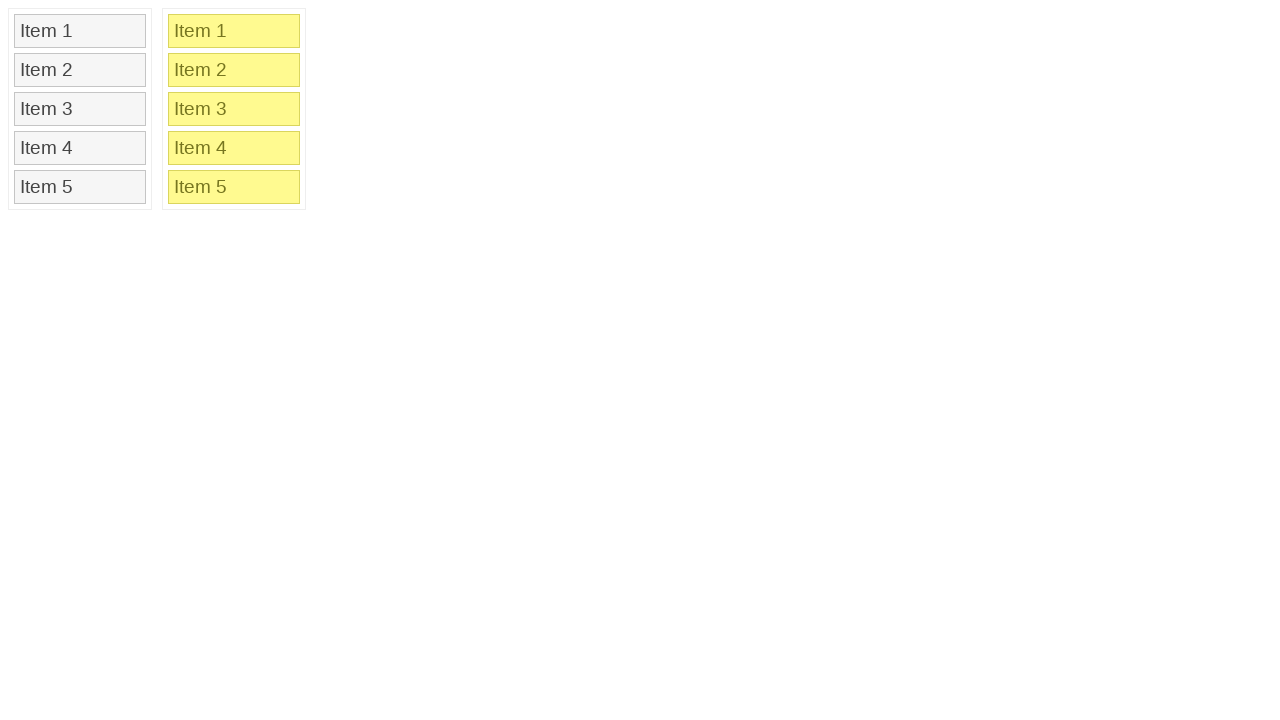

Dragged first item in list 1 to fourth position within the same list at (80, 148)
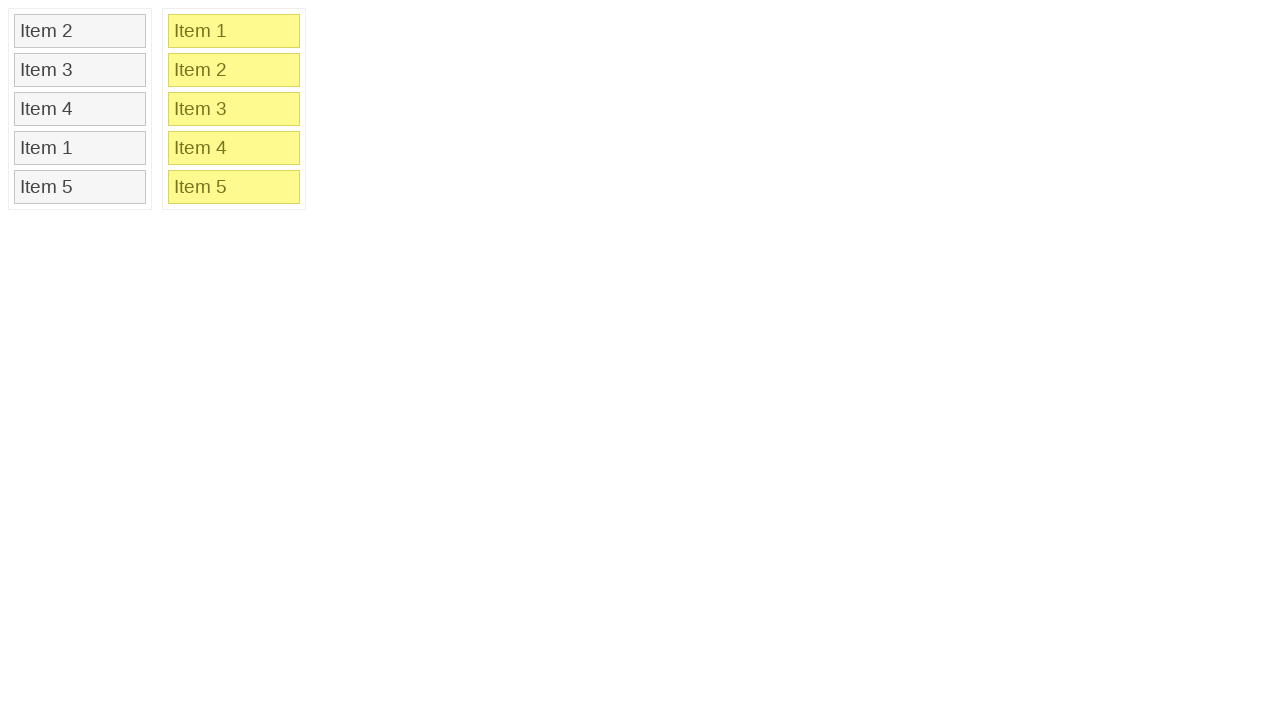

Dragged first item from list 1 to third position in list 2 at (234, 109)
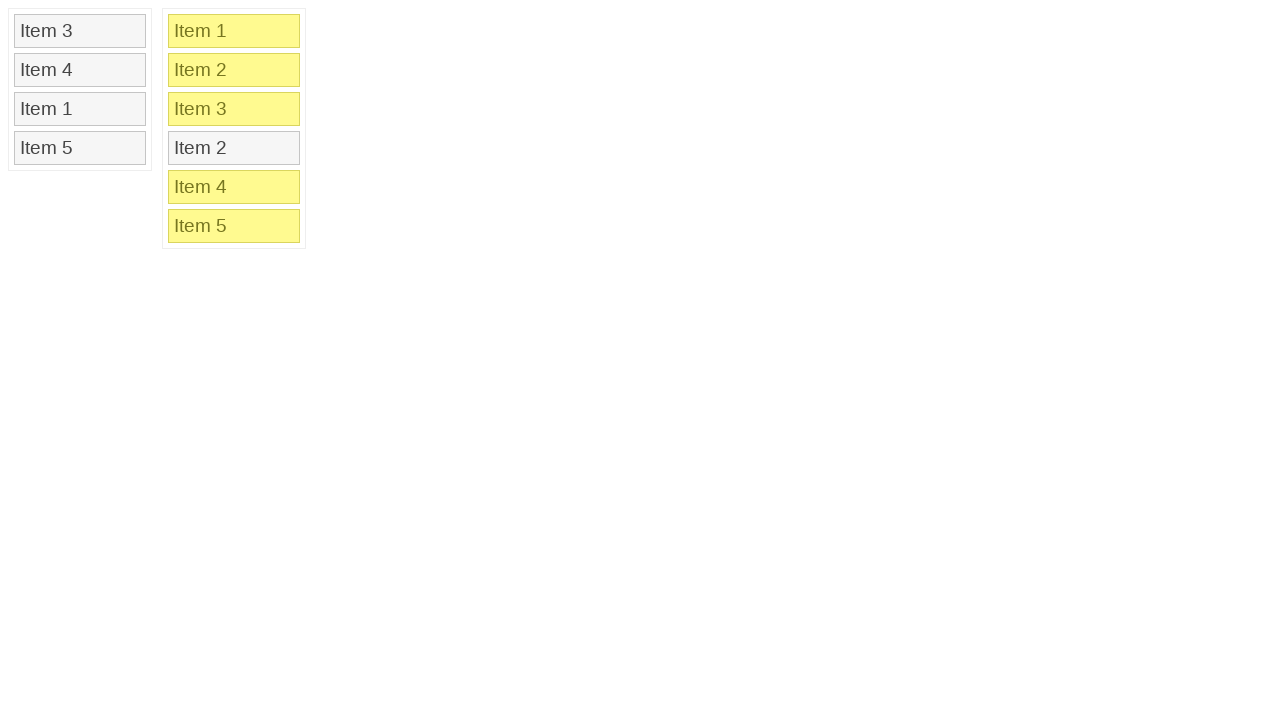

Moved mouse to center of second item in list 1 (iteration 1 of 3) at (80, 70)
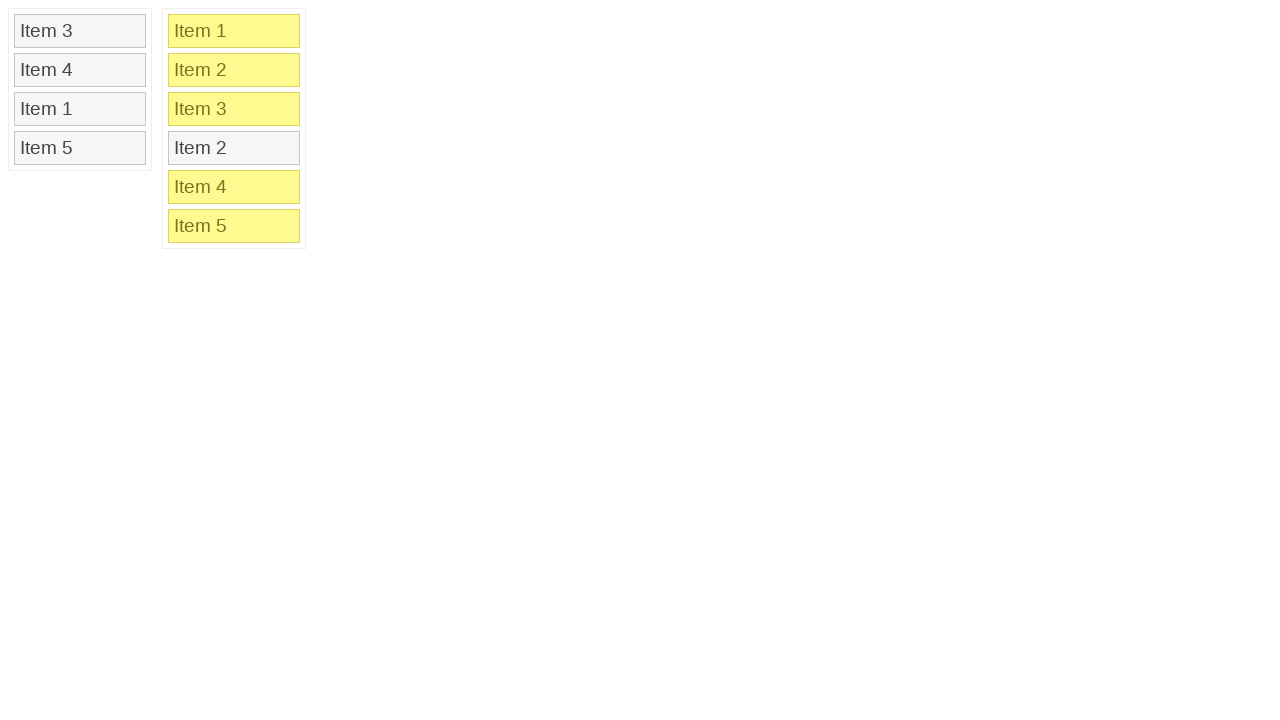

Pressed mouse button down on second item in list 1 (iteration 1 of 3) at (80, 70)
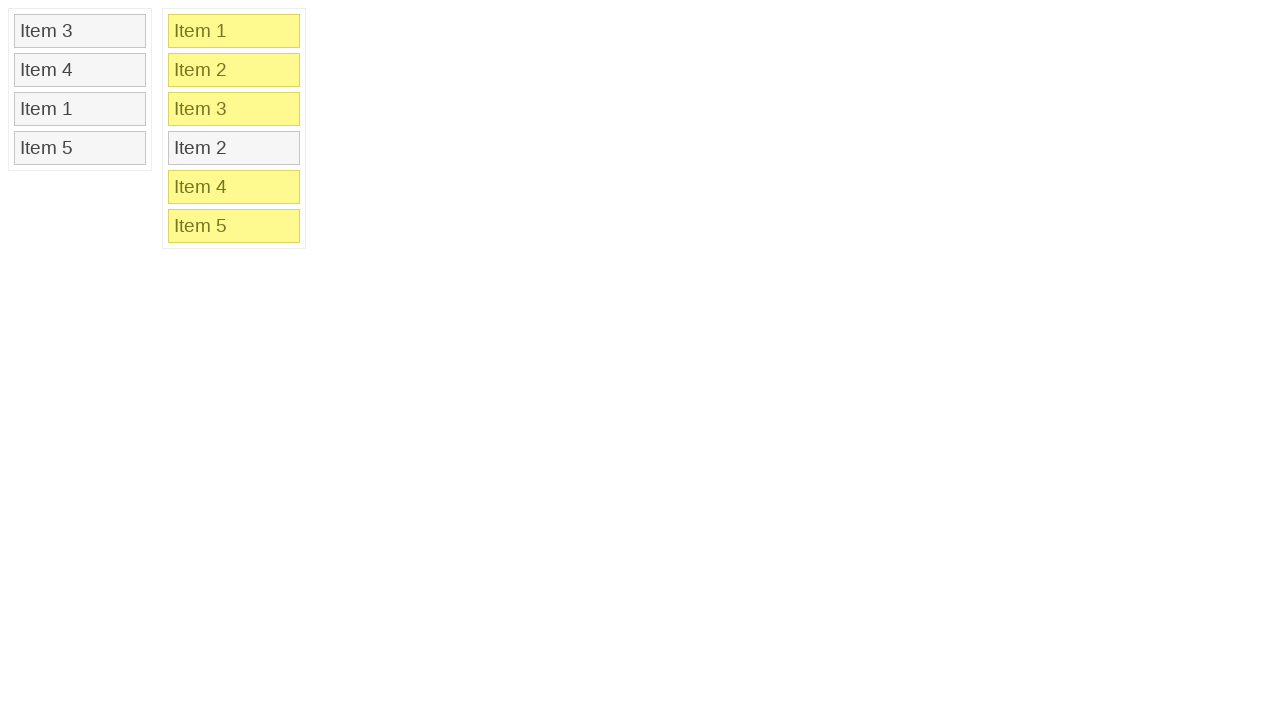

Moved mouse down 50 pixels while holding button (iteration 1 of 3) at (80, 120)
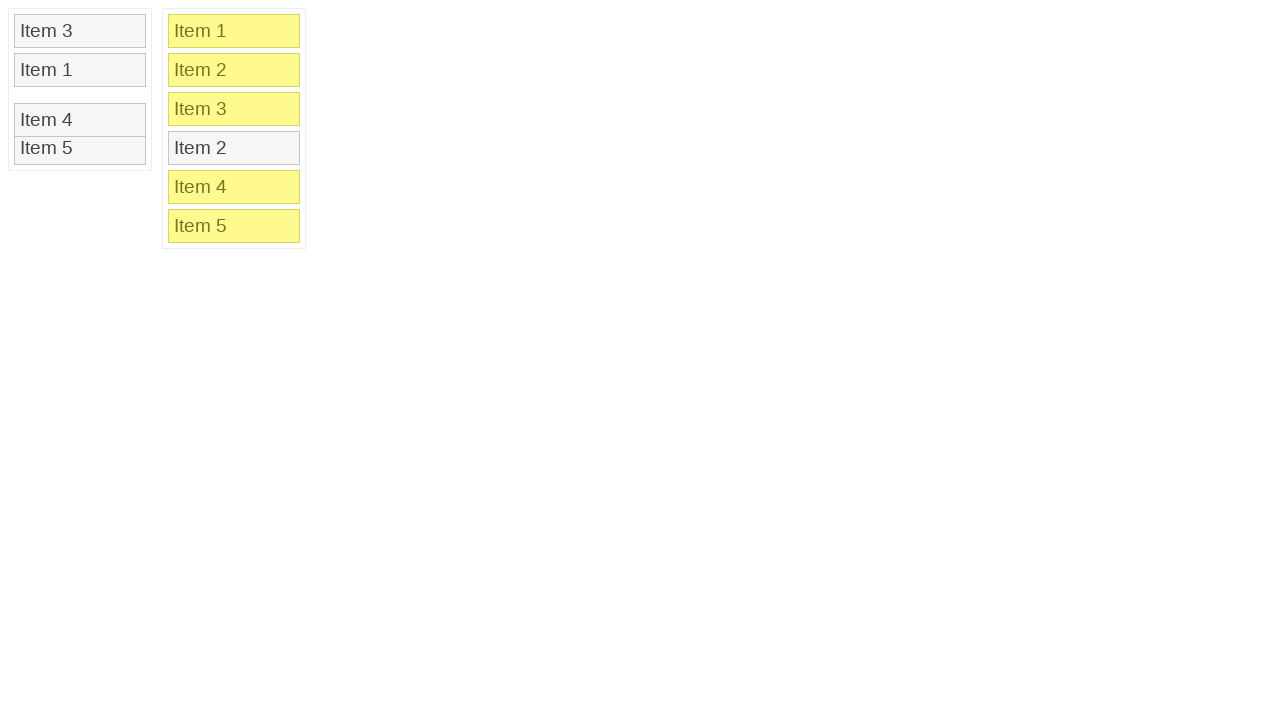

Released mouse button (iteration 1 of 3) at (80, 120)
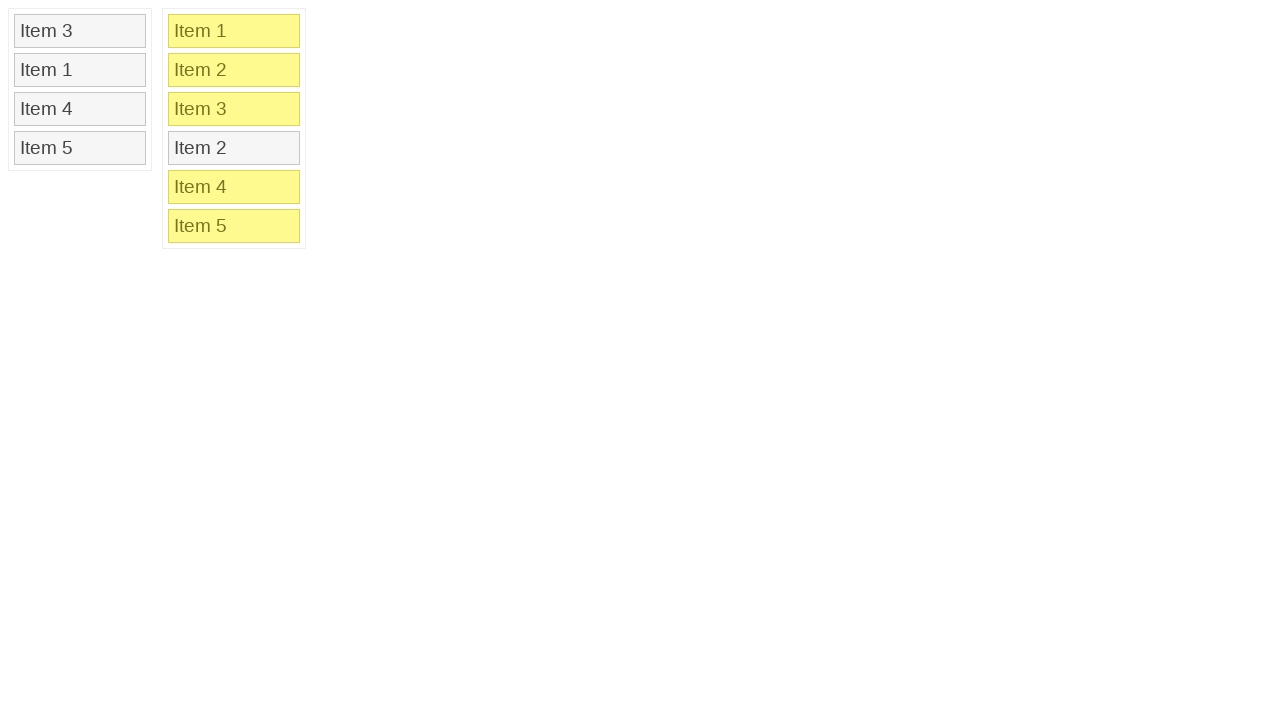

Moved mouse to center of second item in list 1 (iteration 2 of 3) at (80, 70)
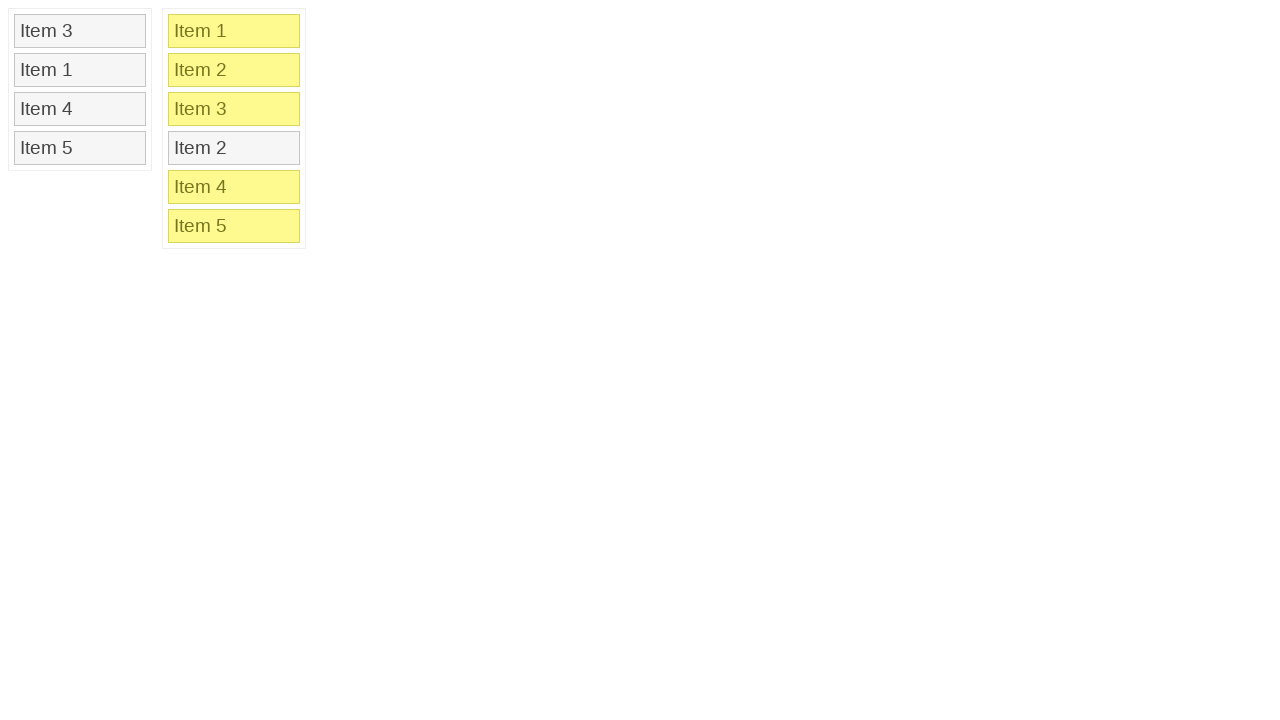

Pressed mouse button down on second item in list 1 (iteration 2 of 3) at (80, 70)
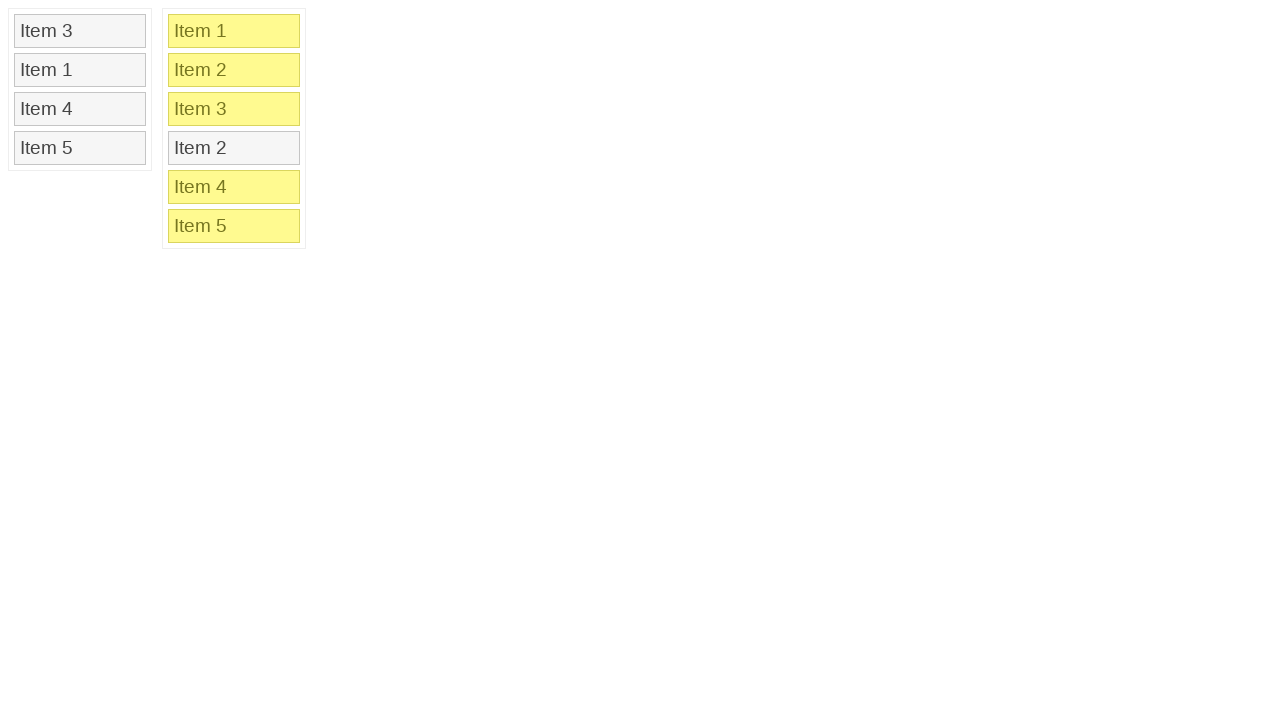

Moved mouse down 50 pixels while holding button (iteration 2 of 3) at (80, 120)
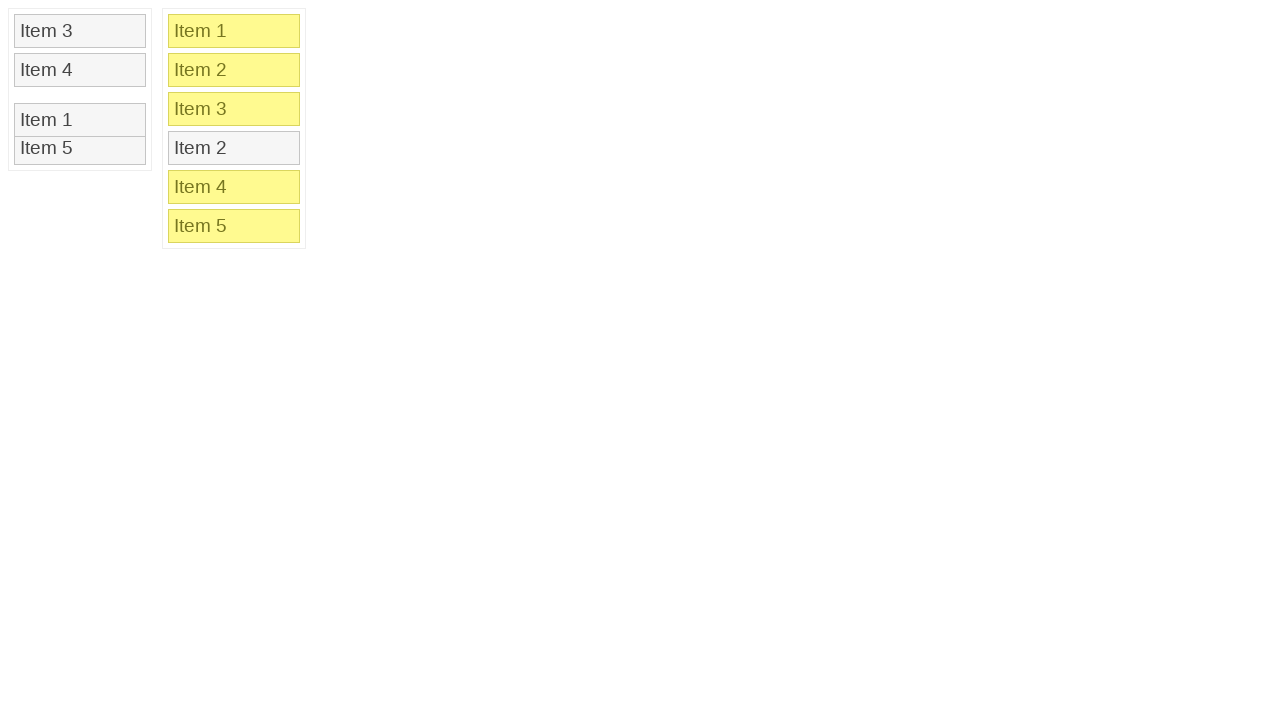

Released mouse button (iteration 2 of 3) at (80, 120)
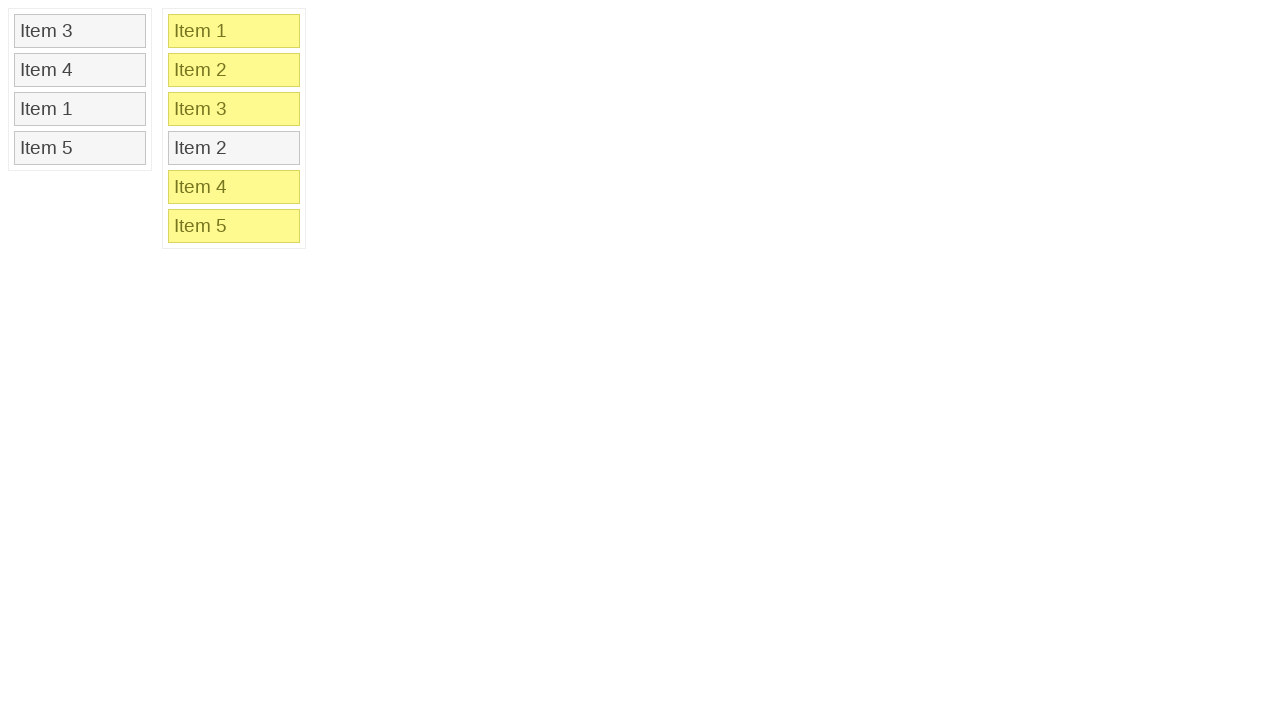

Moved mouse to center of second item in list 1 (iteration 3 of 3) at (80, 70)
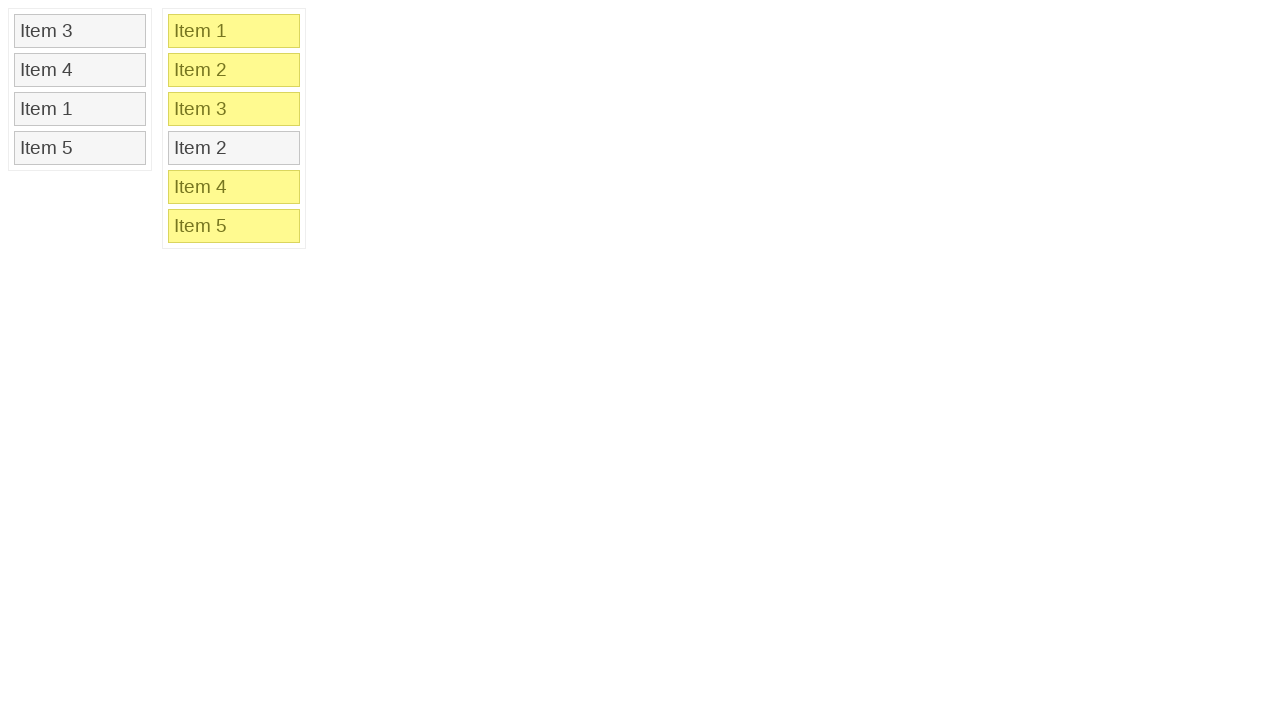

Pressed mouse button down on second item in list 1 (iteration 3 of 3) at (80, 70)
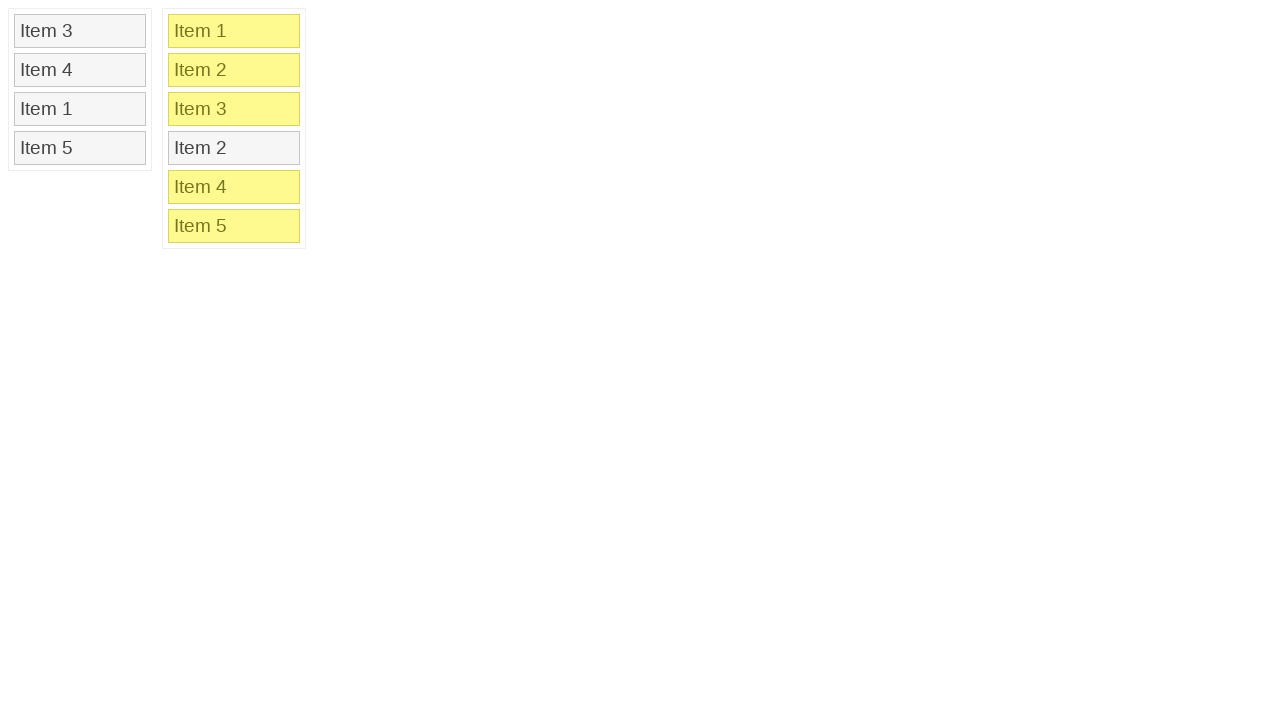

Moved mouse down 50 pixels while holding button (iteration 3 of 3) at (80, 120)
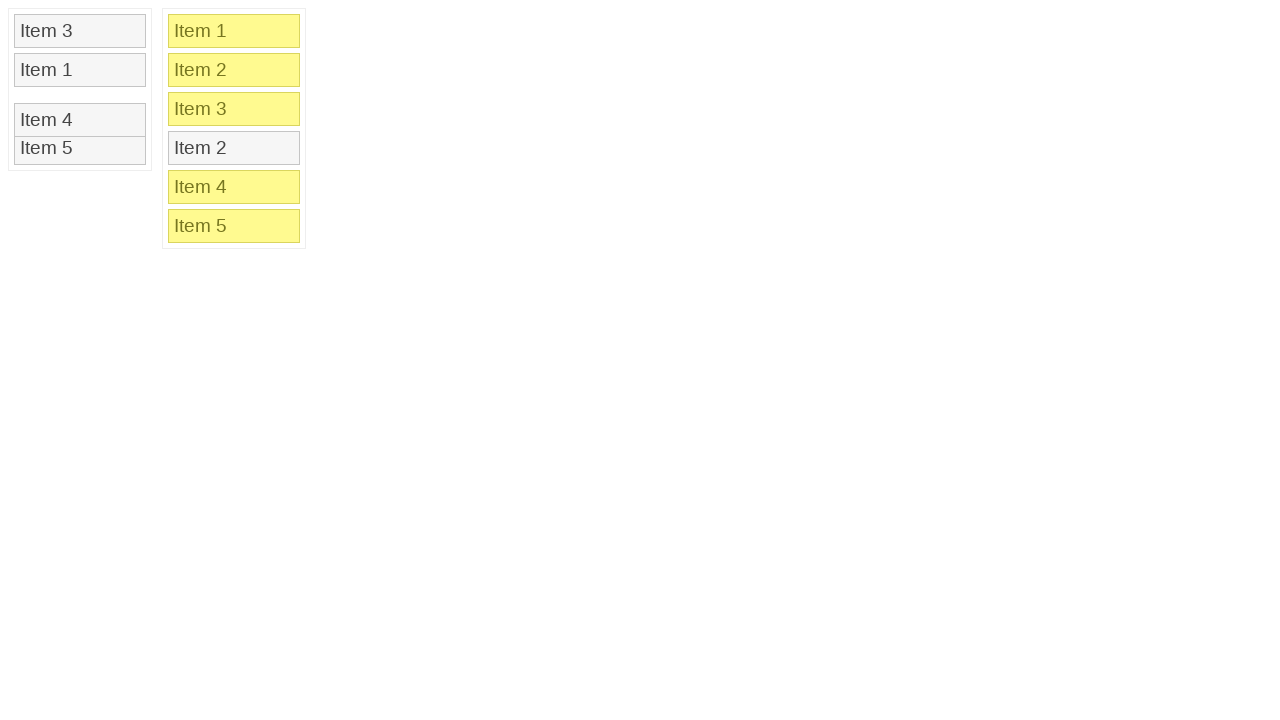

Released mouse button (iteration 3 of 3) at (80, 120)
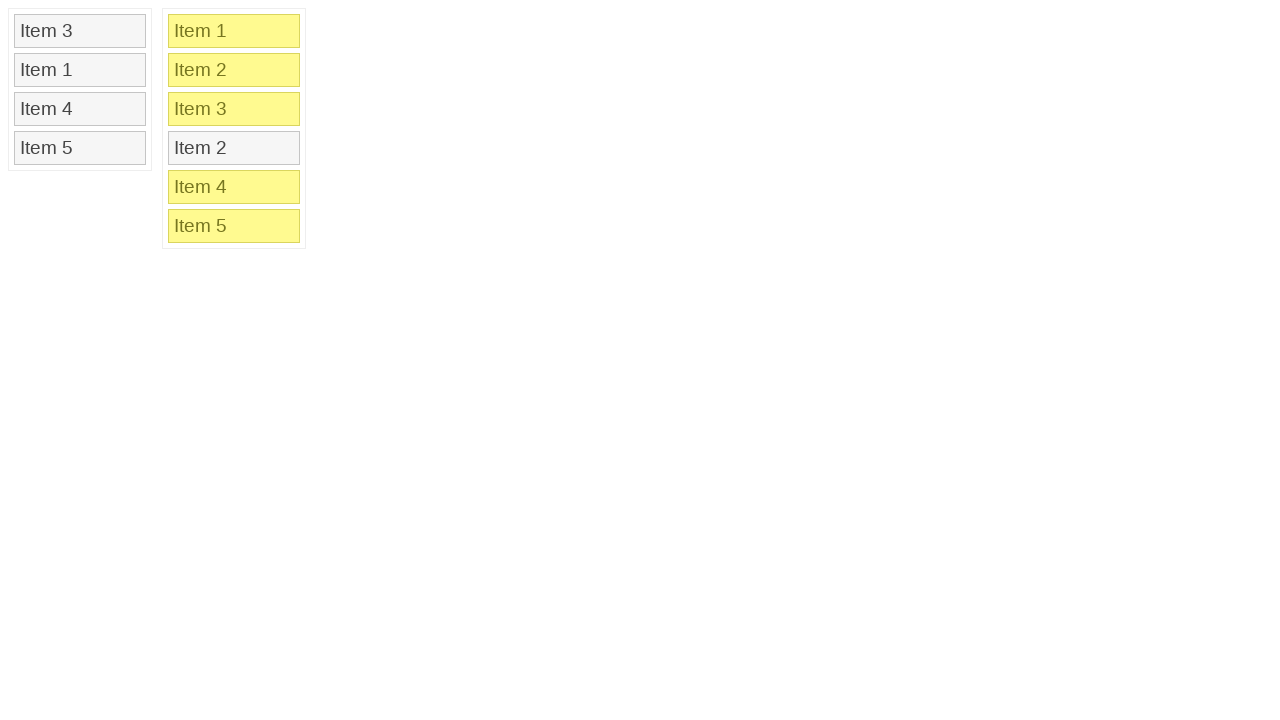

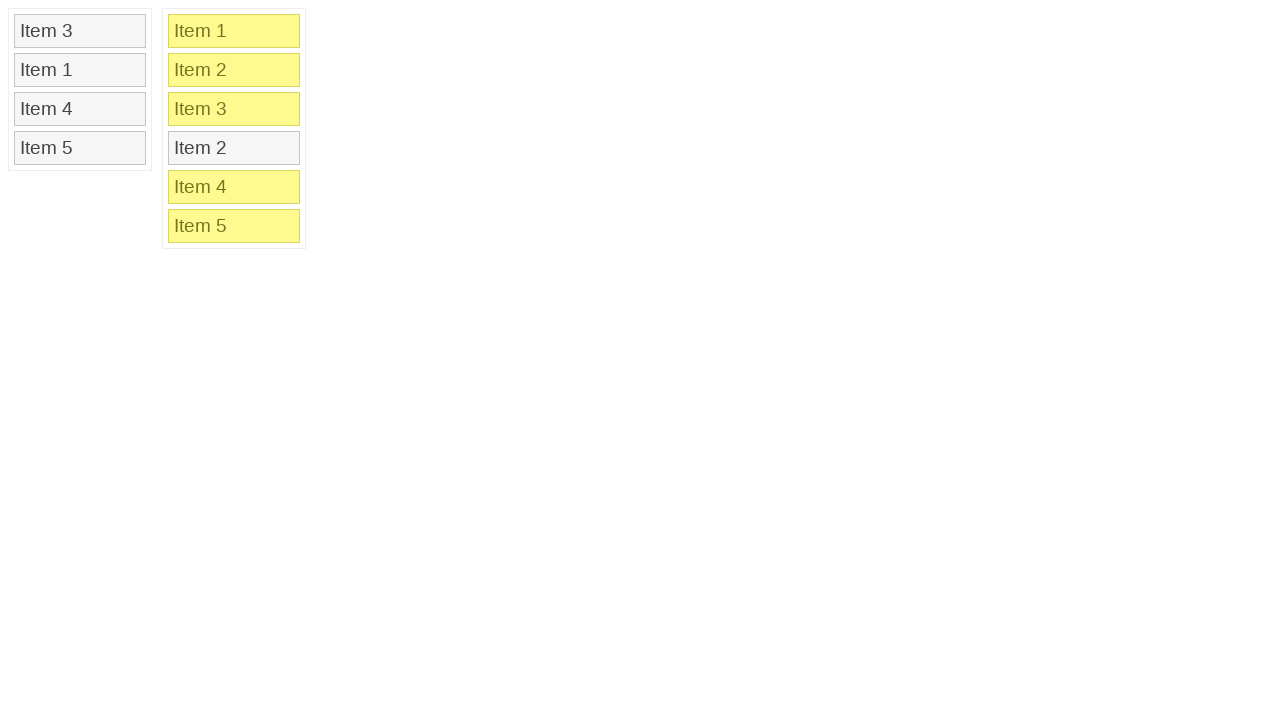